Tests keyboard input events by performing select-all and copy operations using keyboard shortcuts

Starting URL: https://v1.training-support.net/selenium/input-events

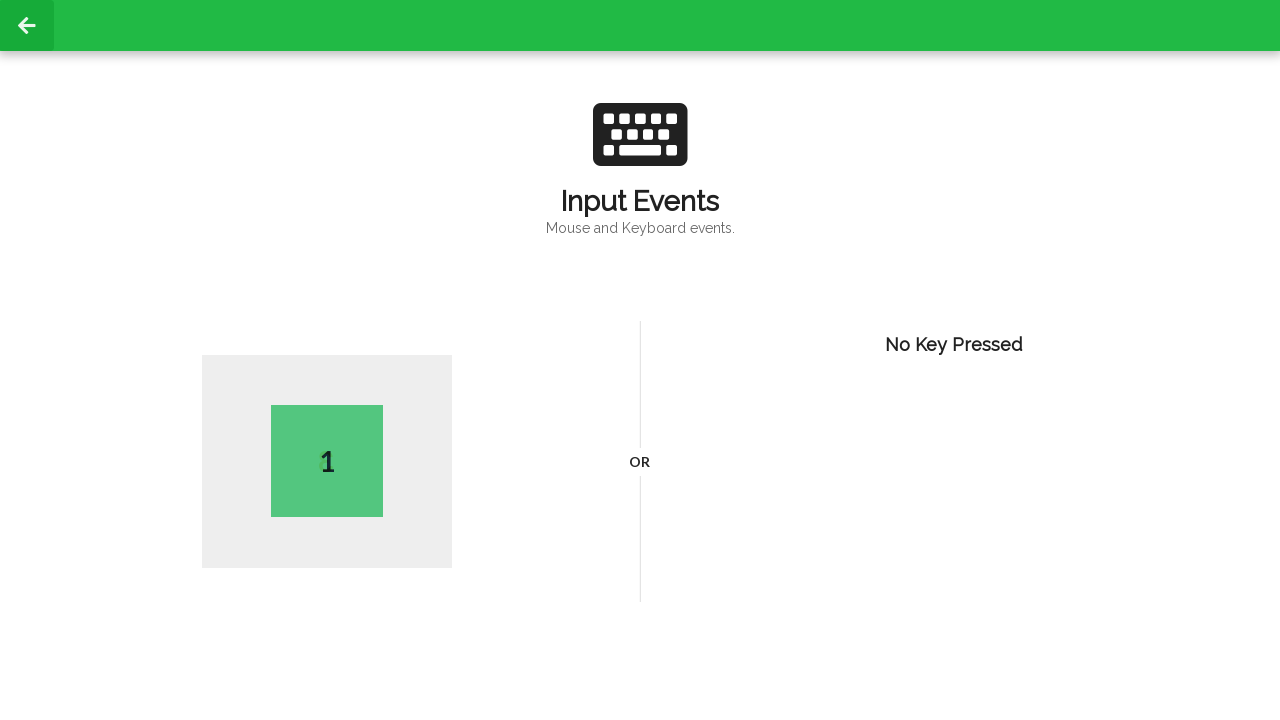

Retrieved page title
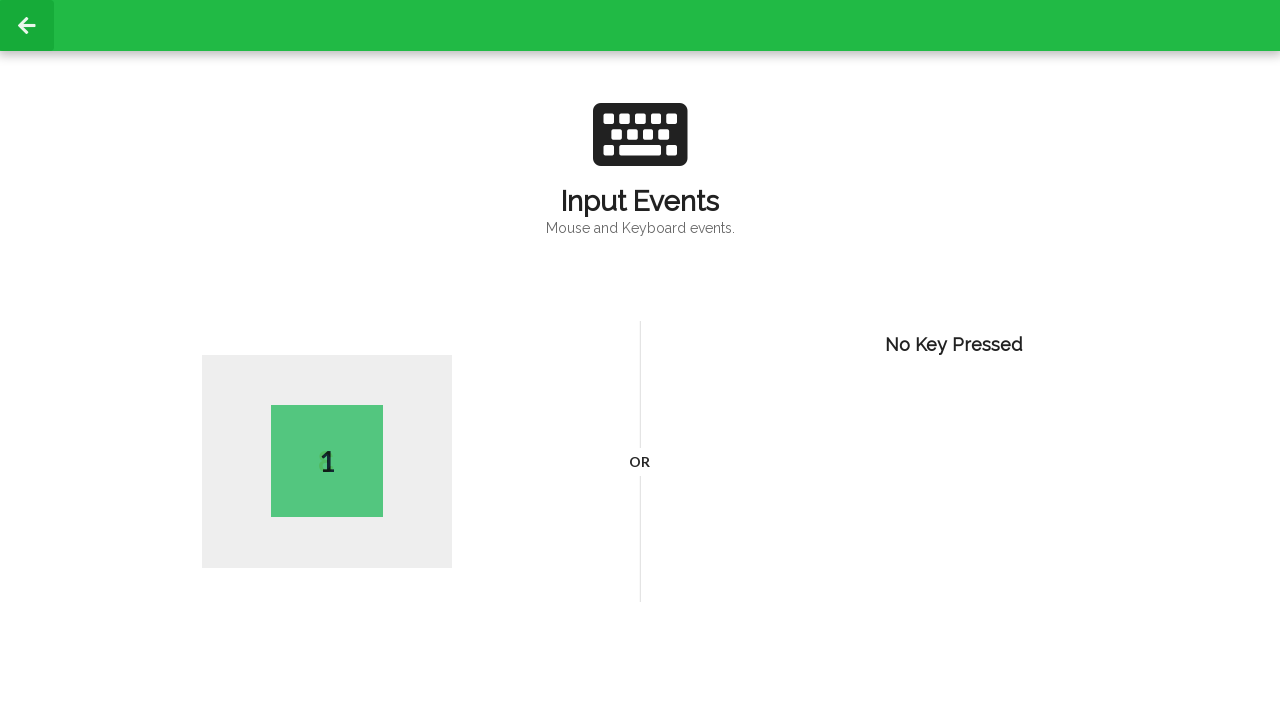

Retrieved text content from body element
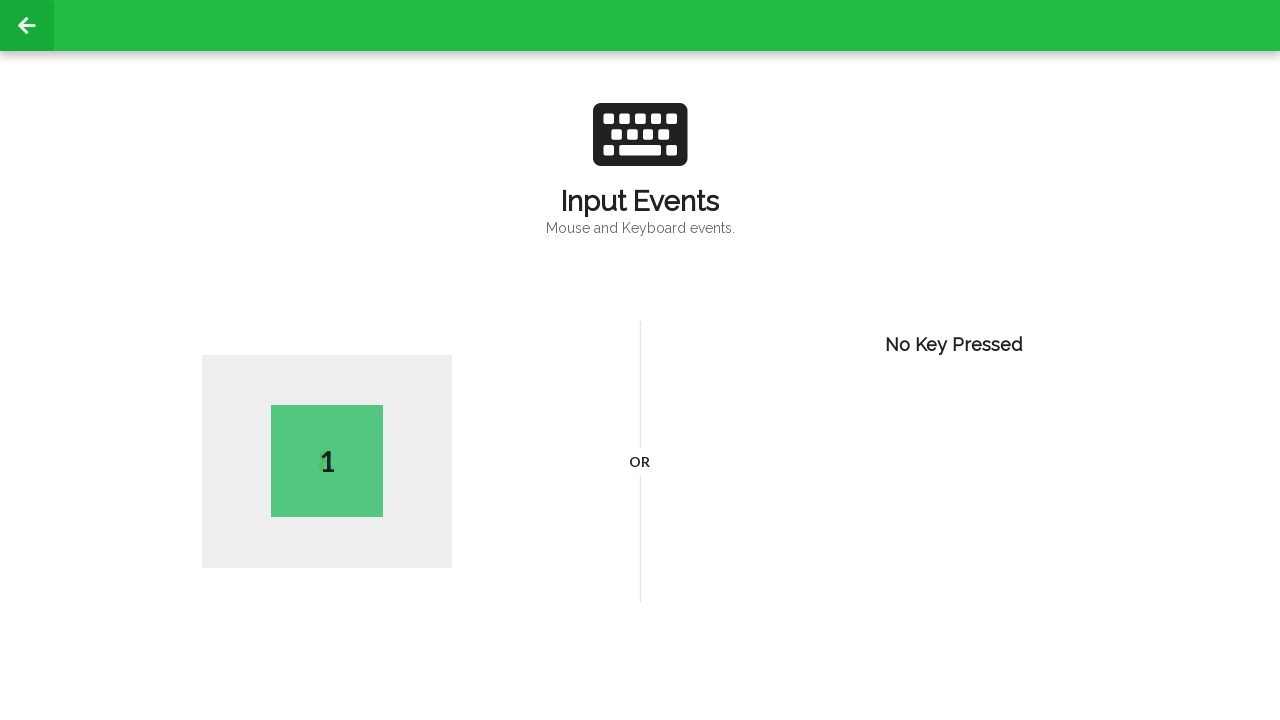

Pressed Control key down
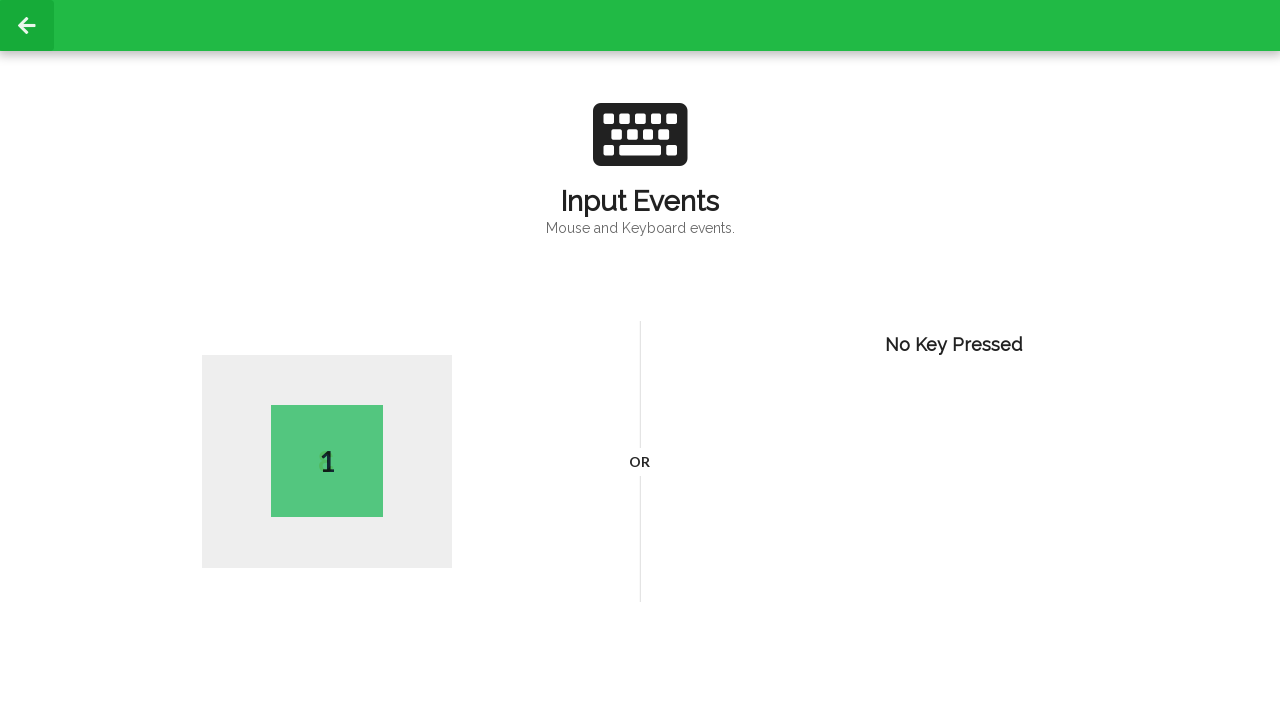

Pressed 'a' key to select all content
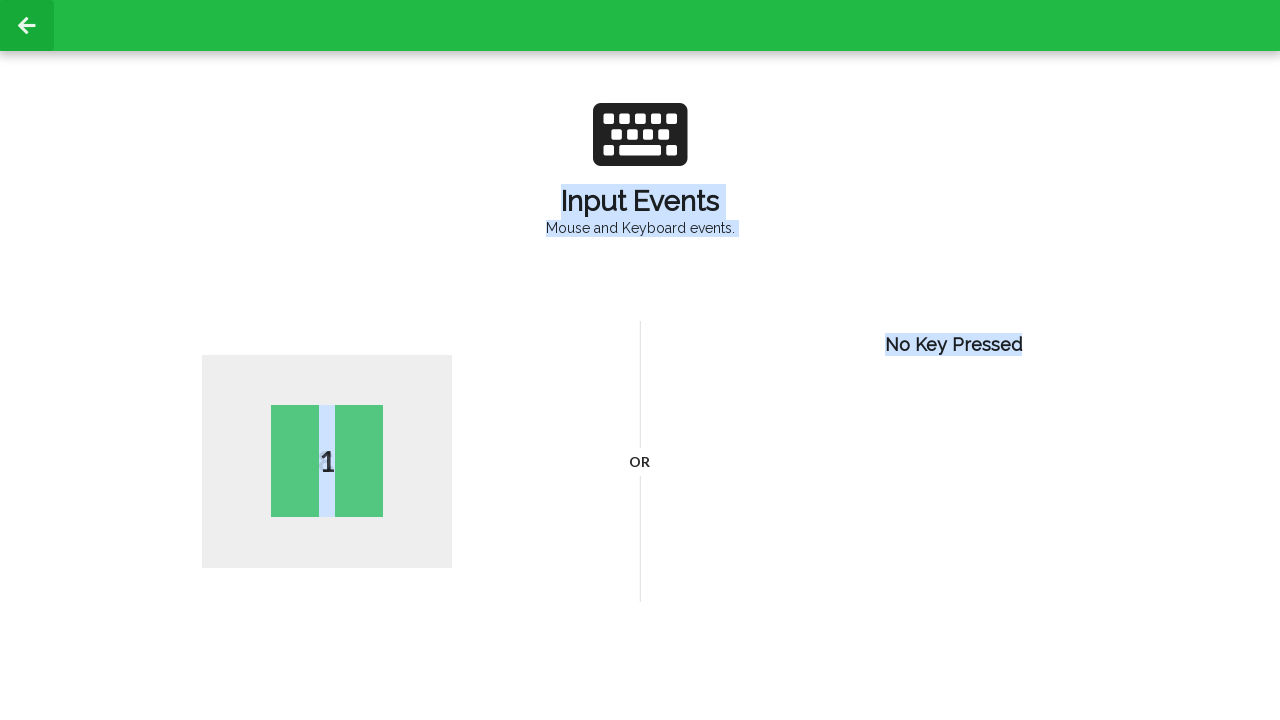

Released Control key after select-all operation
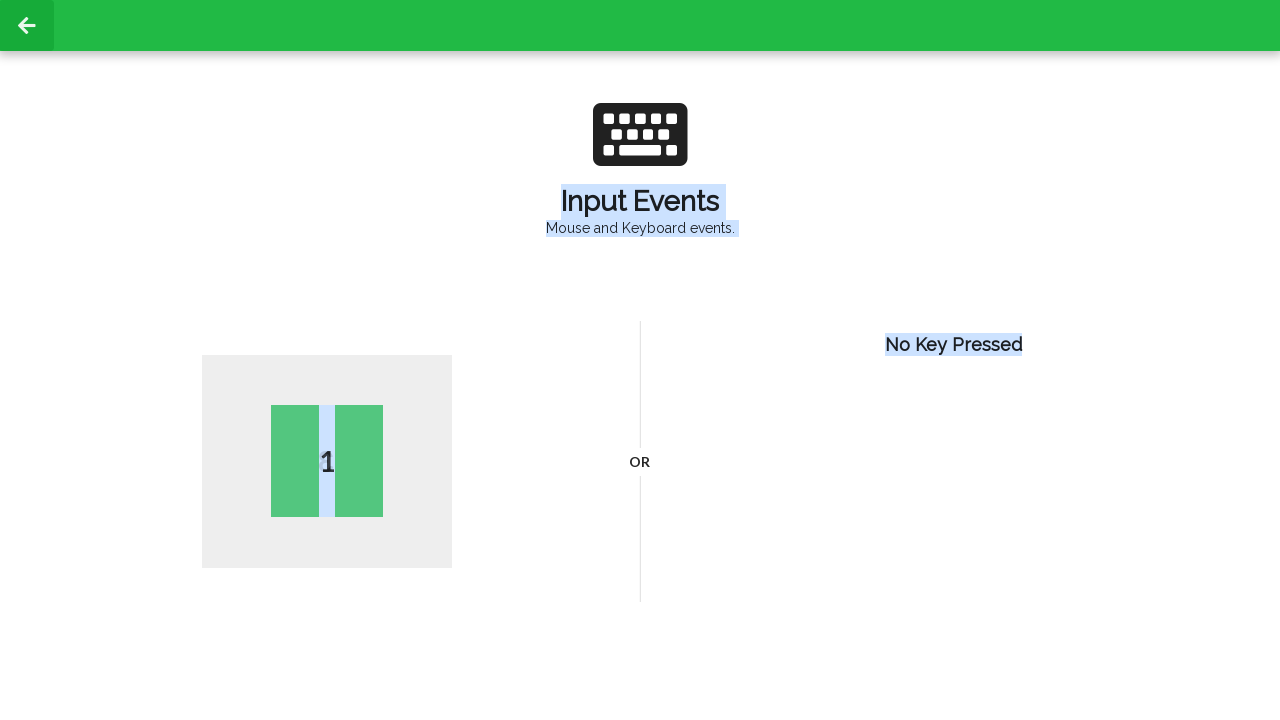

Pressed Control key down
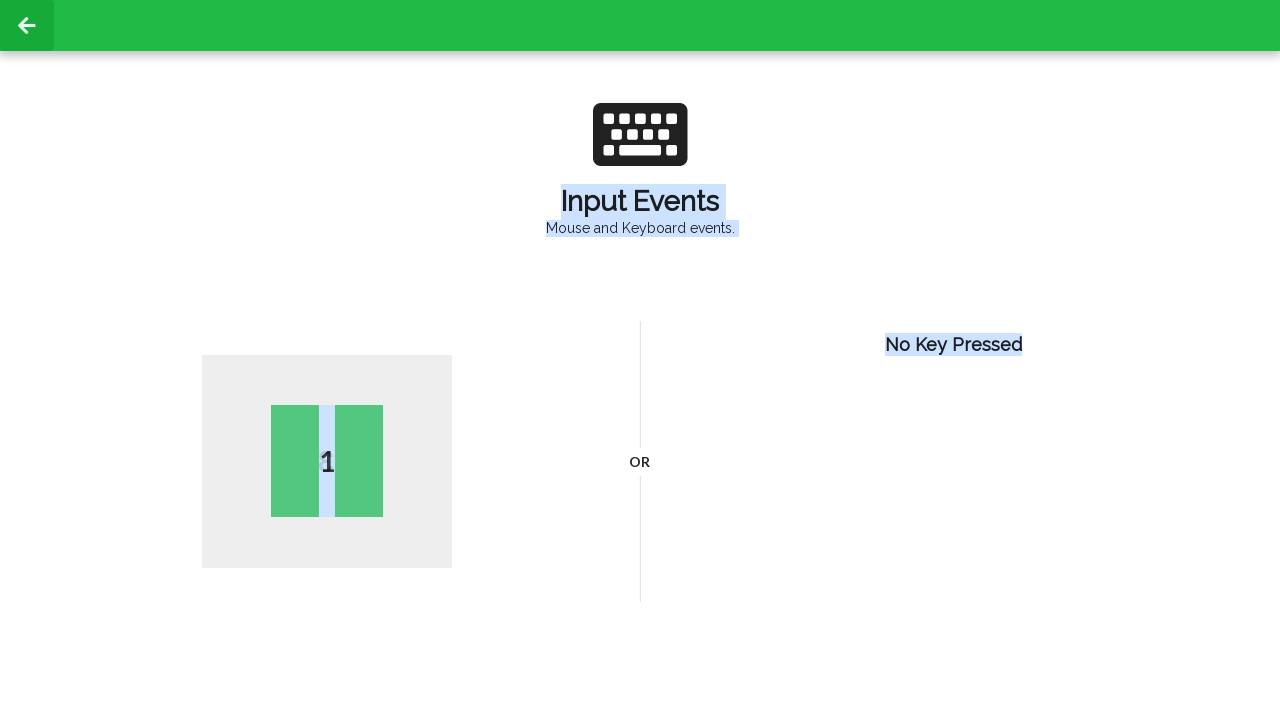

Pressed 'c' key to copy selected content
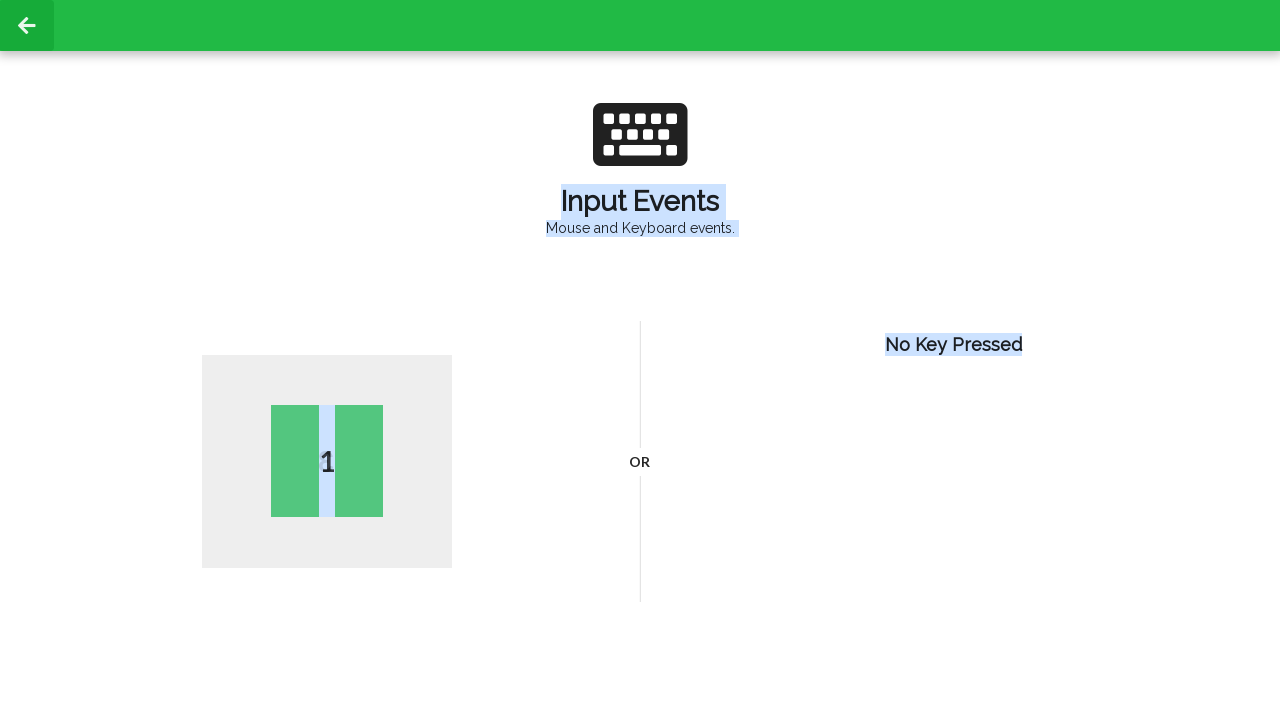

Released Control key after copy operation
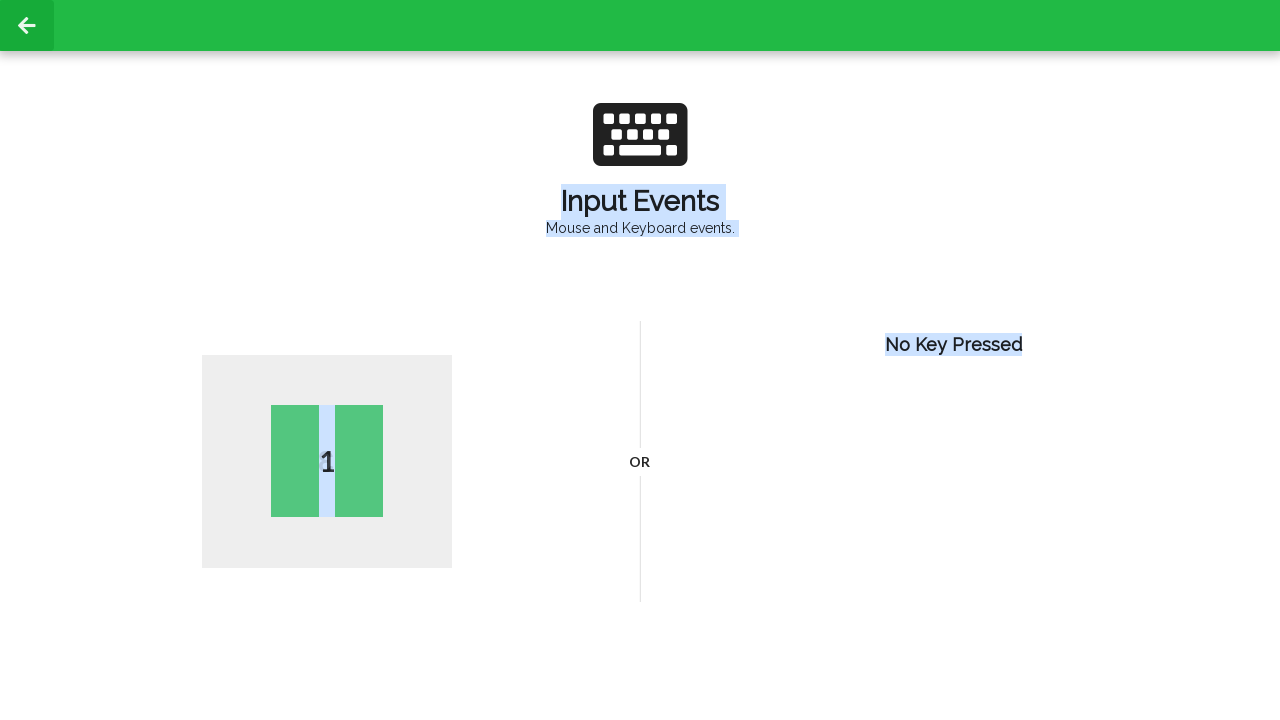

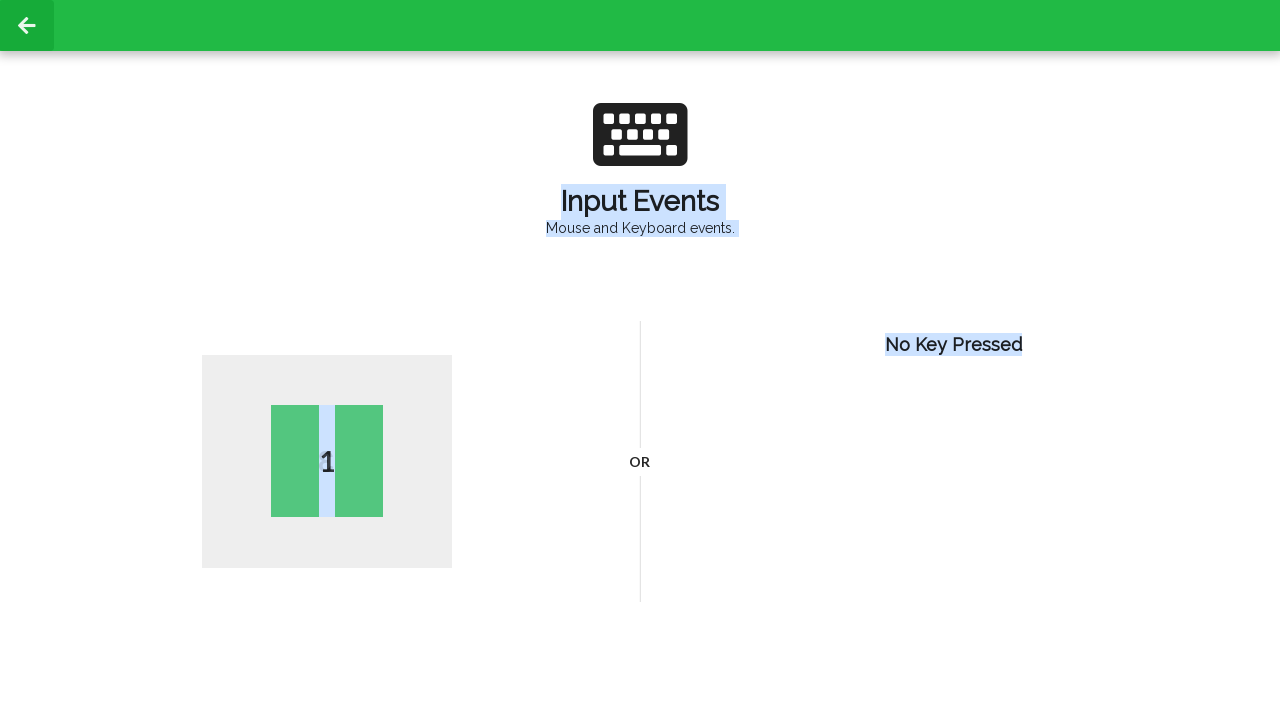